Automates the Kirby Cafe reservation process by agreeing to terms and conditions, selecting the number of guests (2), choosing a month and day from a calendar, and selecting a time slot.

Starting URL: https://kirbycafe-reserve.com/guest/tokyo/

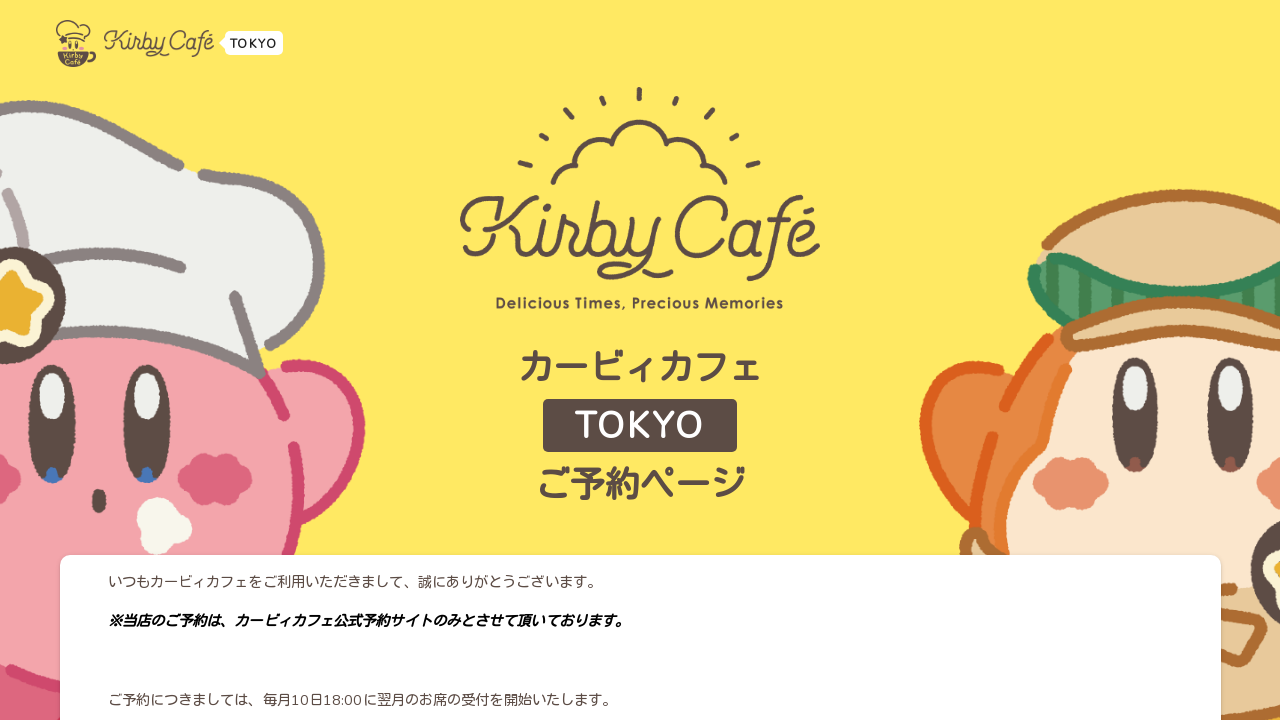

Waited for terms and conditions confirmation button to be visible
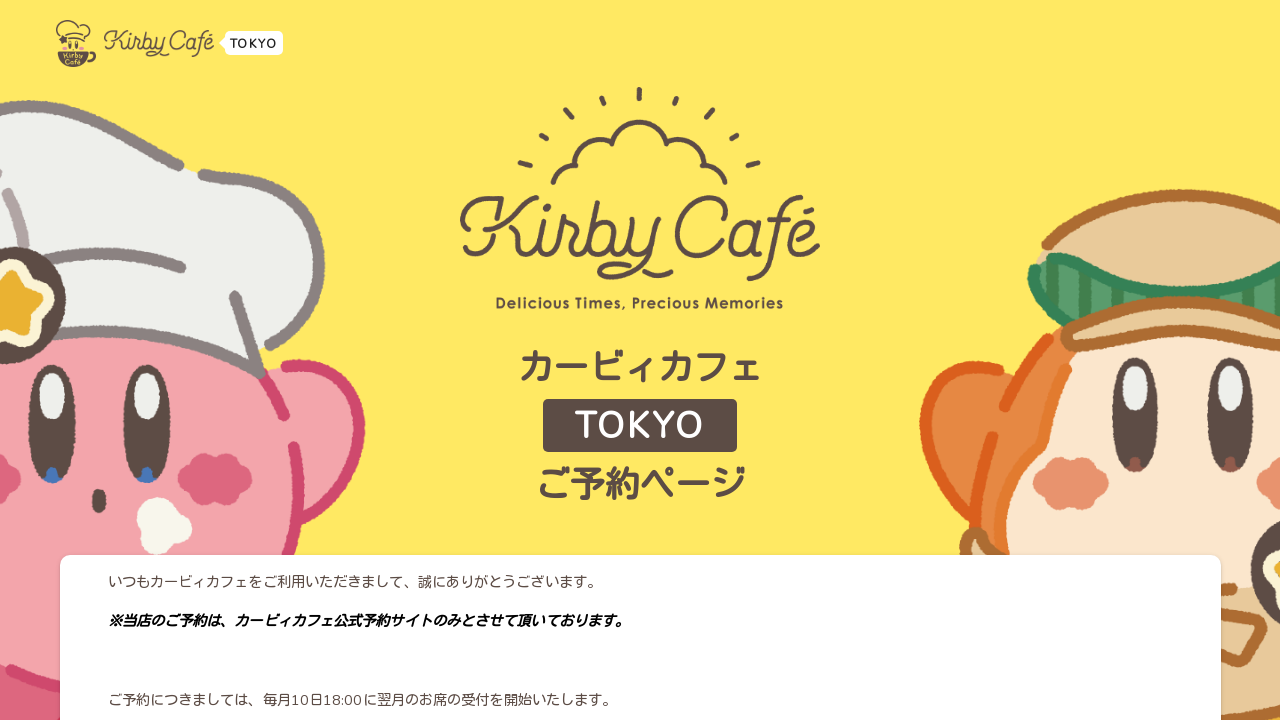

Clicked to agree to terms and conditions at (656, 568) on xpath=//*[contains(text(),'上記の内容を確認しました')]
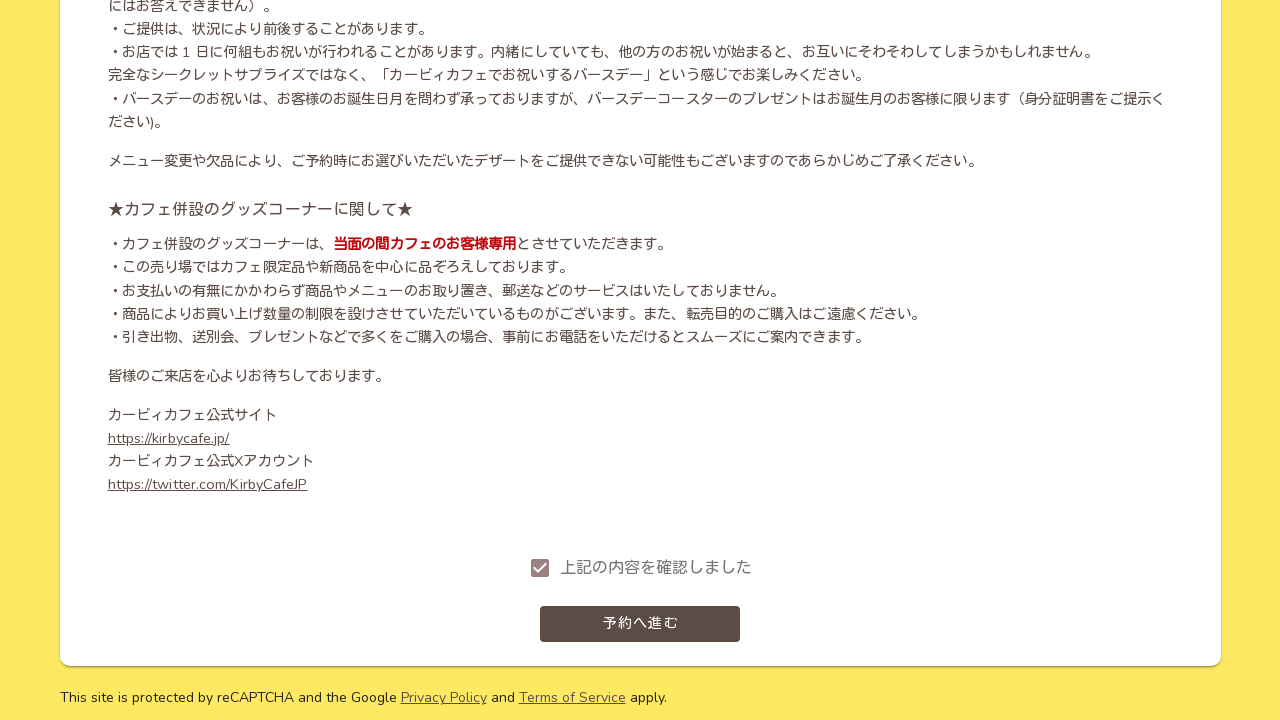

Clicked to proceed to reservation at (640, 624) on xpath=//*[contains(text(),'予約へ進む')]
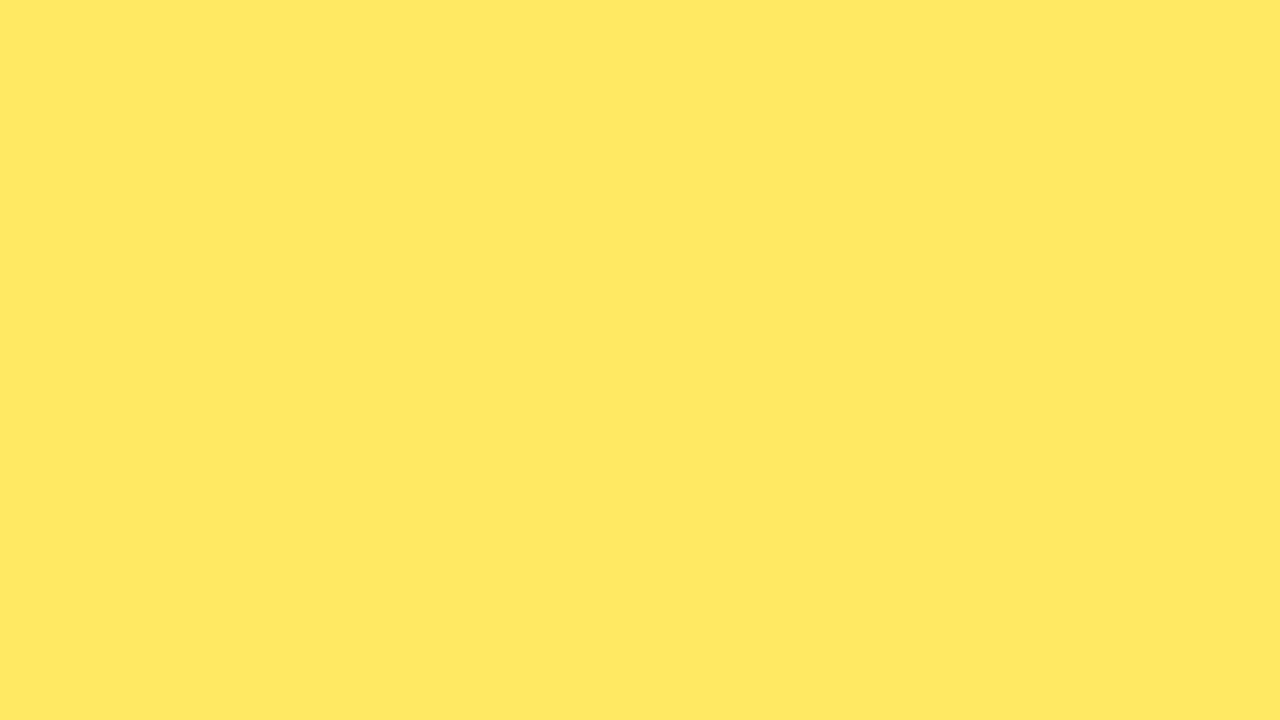

Waited for popup acknowledgement button to be visible
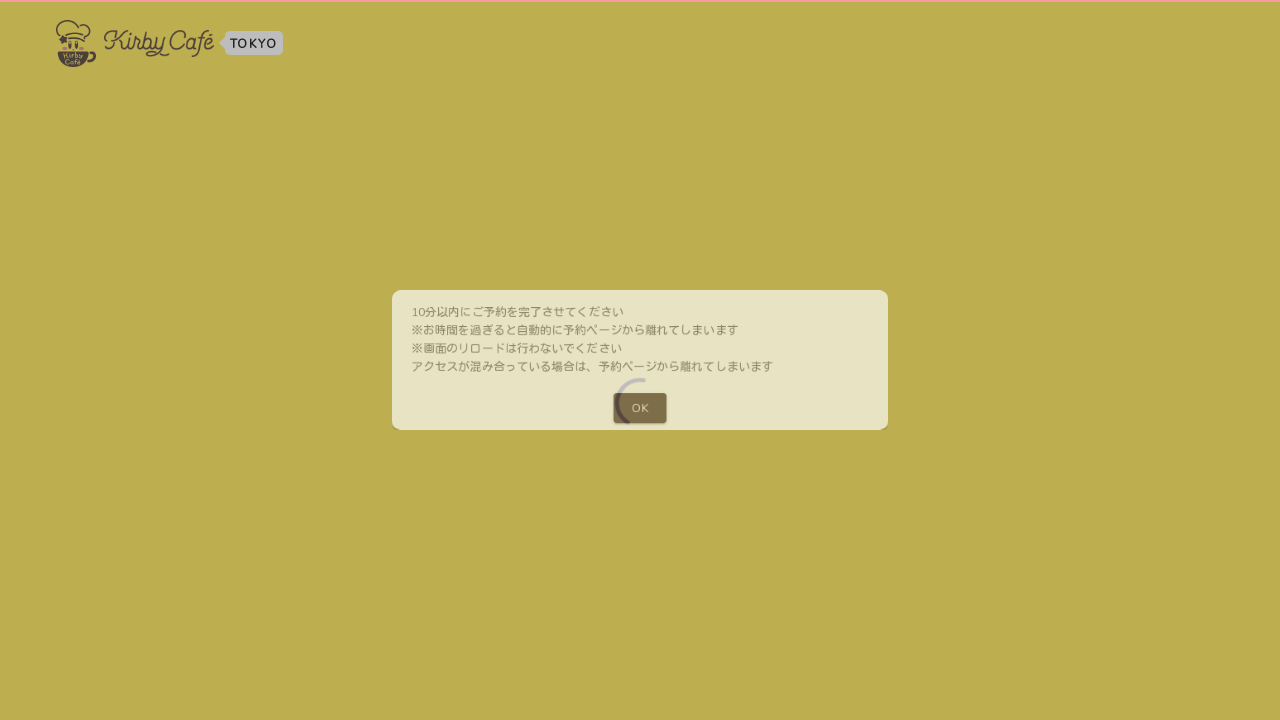

Clicked to acknowledge popup at (640, 418) on xpath=/html/body/div/div/div/div[1]/div/div/div[2]/button
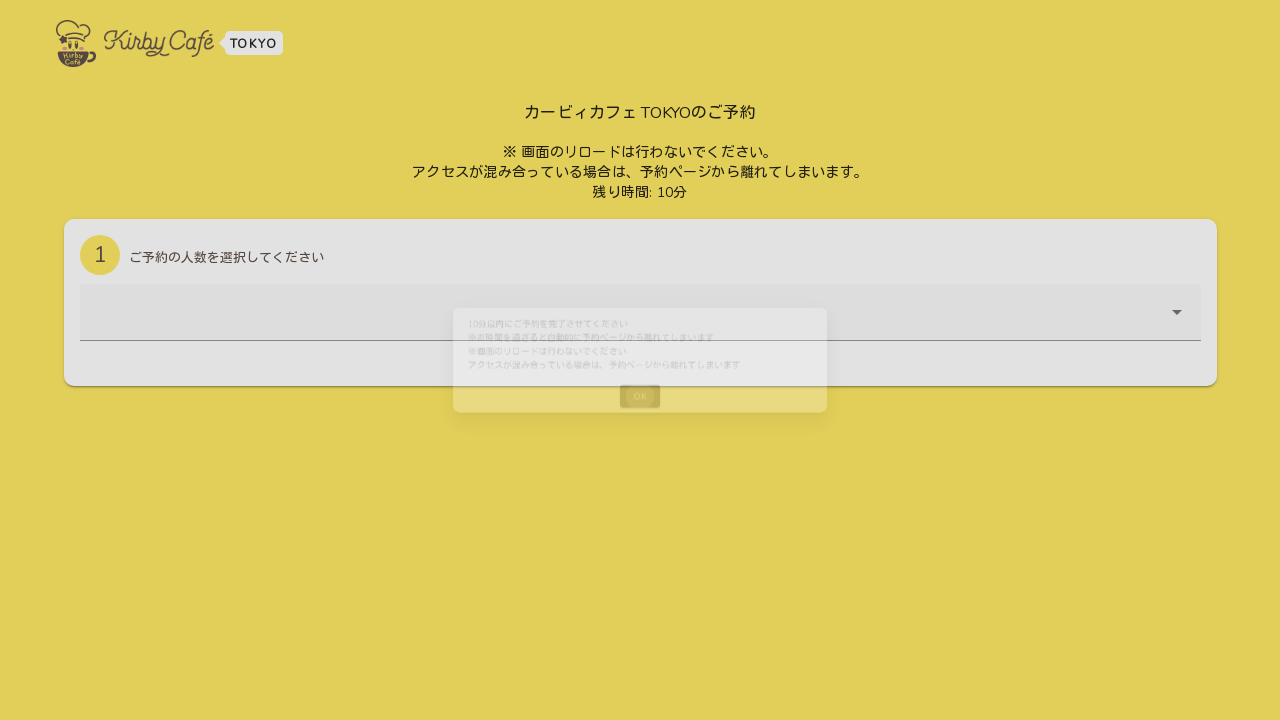

Clicked on guest number dropdown at (640, 327) on div.v-input.theme--light.v-text-field.v-text-field--filled.v-text-field--is-boot
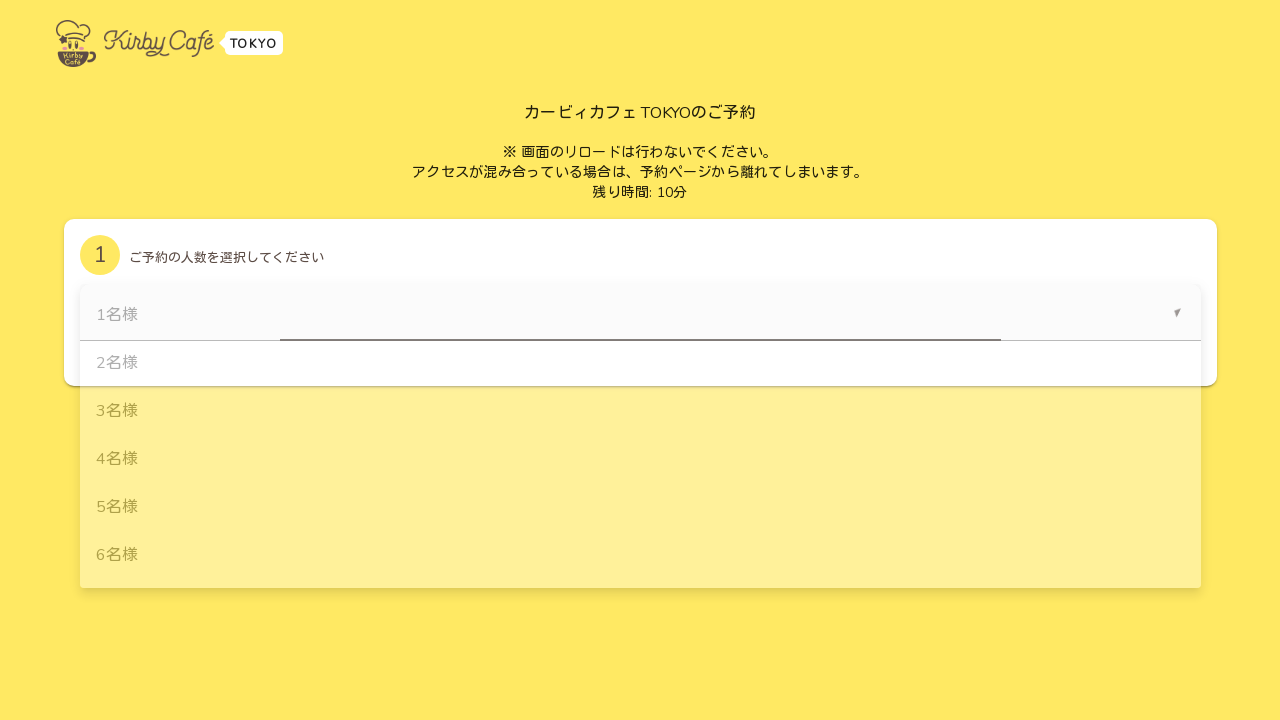

Selected 2 guests from dropdown at (640, 364) on xpath=//div[contains(text(),'2名様')]
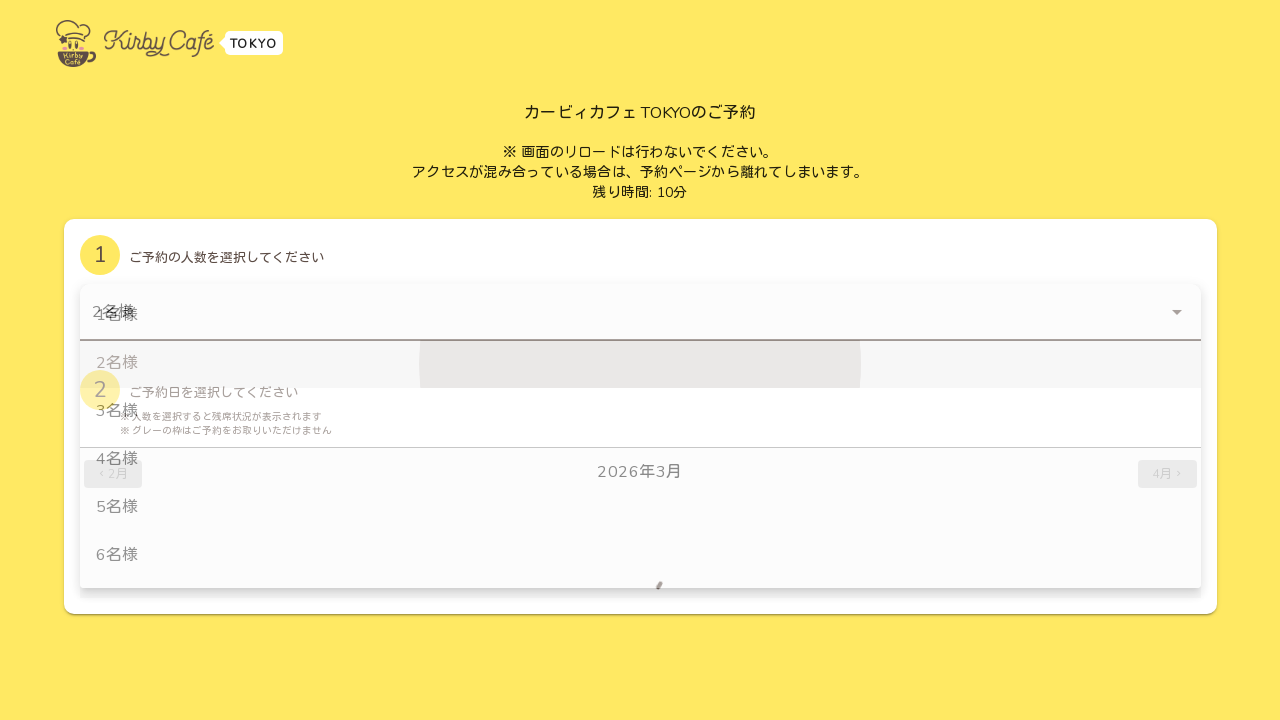

Selected March from calendar at (640, 472) on xpath=//*[contains(text(), '3月')]
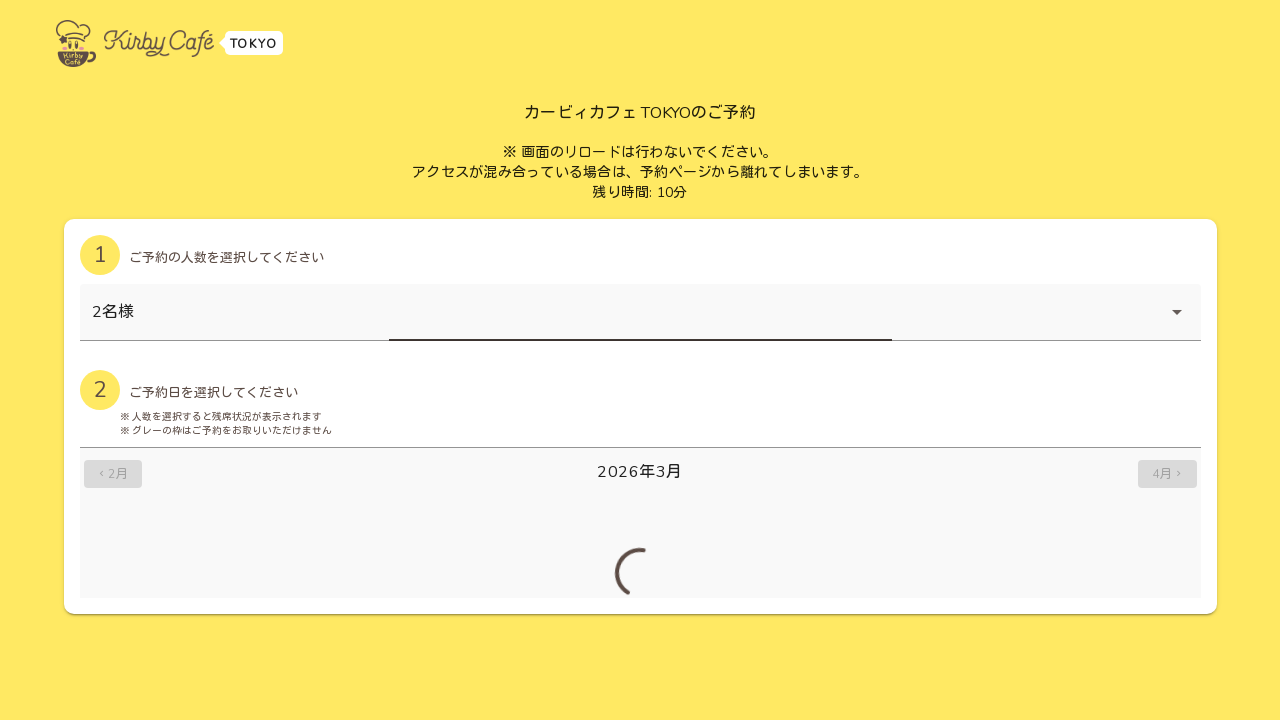

Waited for calendar to update
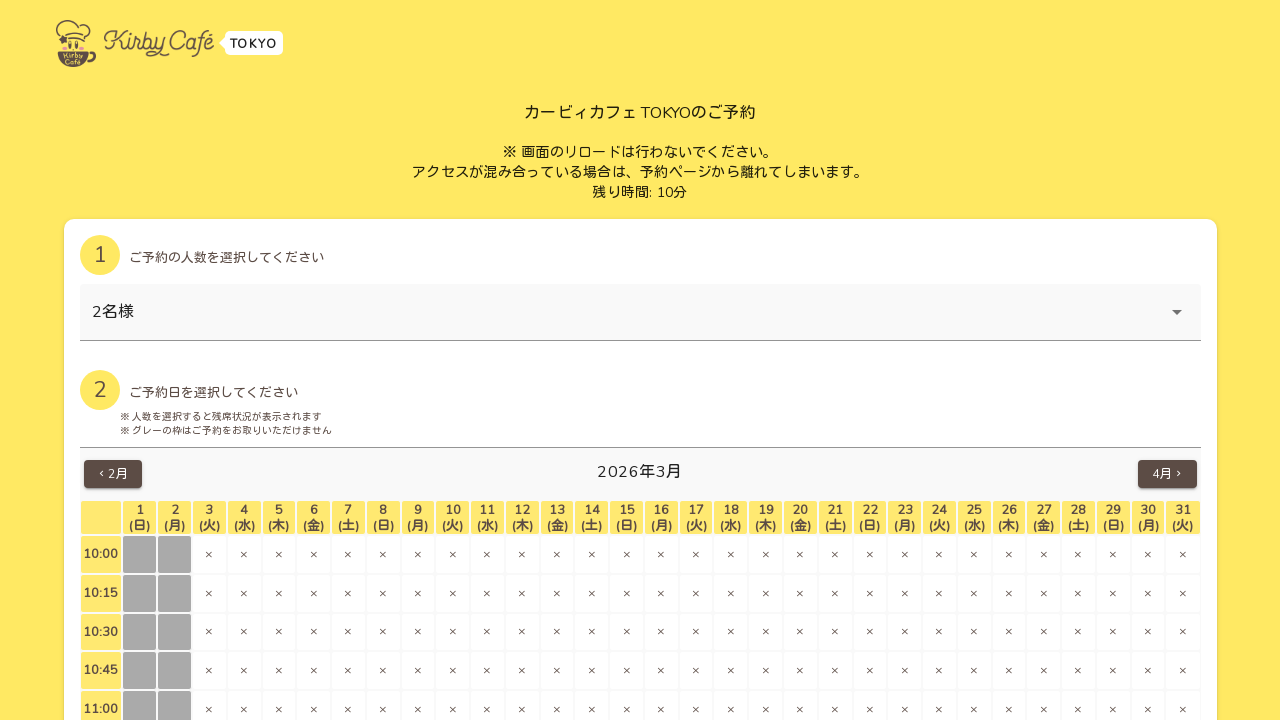

Selected March 21st and time slot at (835, 554) on xpath=/html/body/div/div/div/div[3]/div[2]/div/div[1]/div[2]/div[2]/div[2]/table
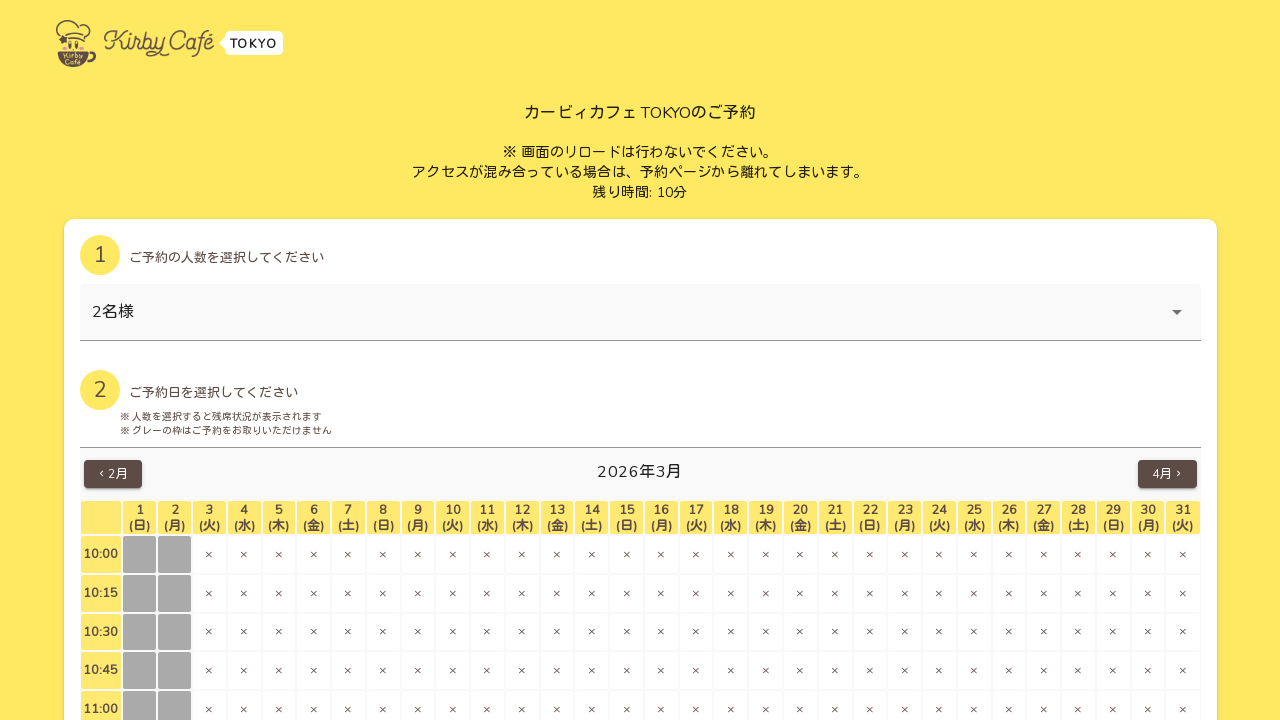

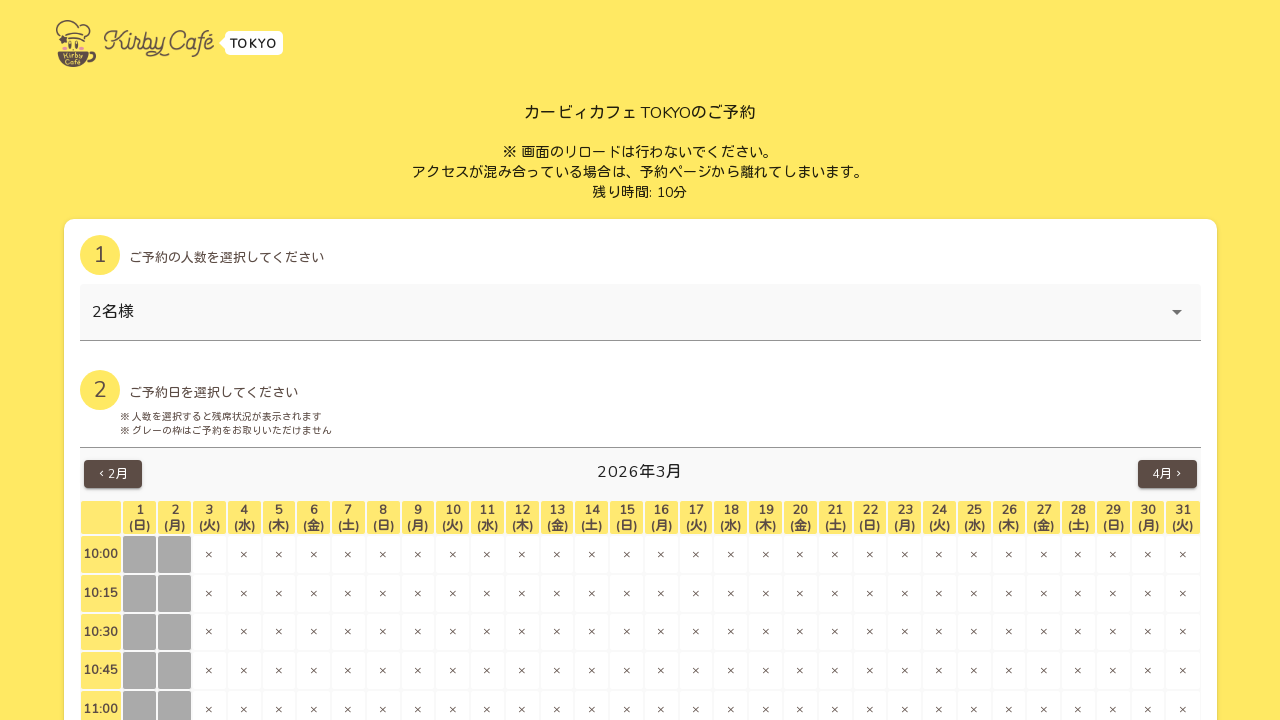